Tests a text box form by filling in user name, email, current address, and permanent address fields, then submitting the form

Starting URL: https://demoqa.com/text-box

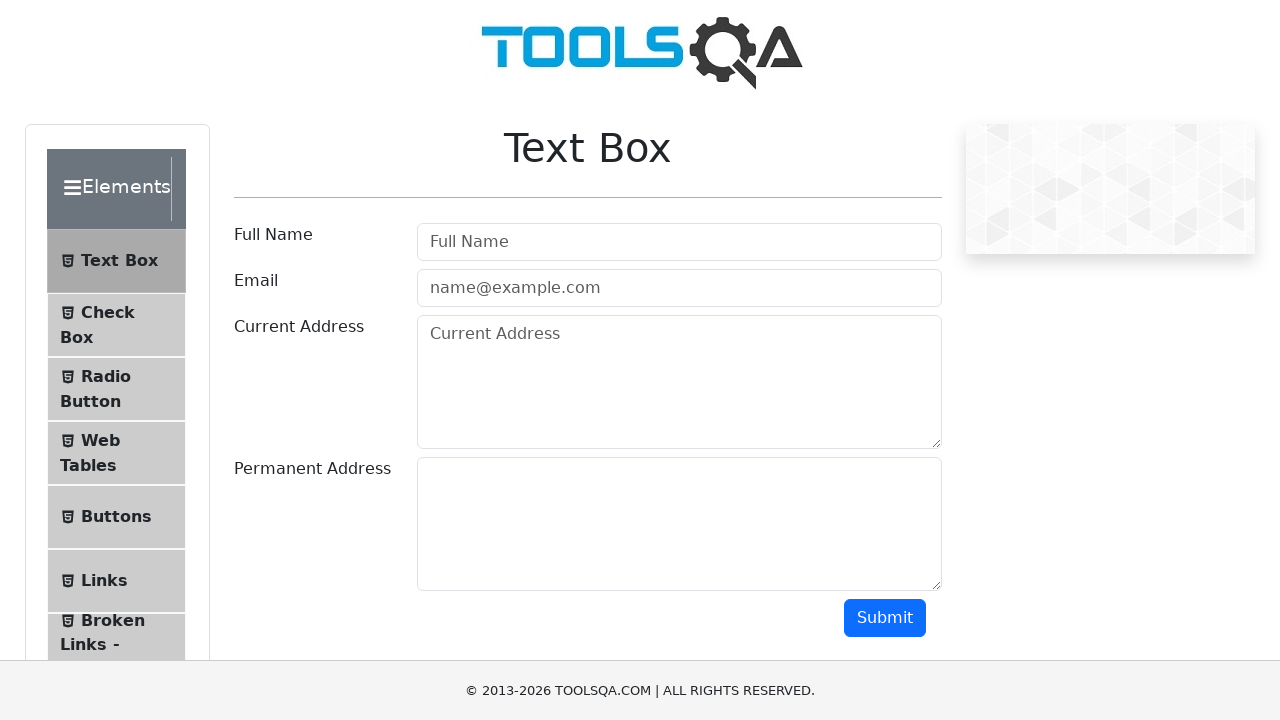

Filled username field with 'Test User' on #userName
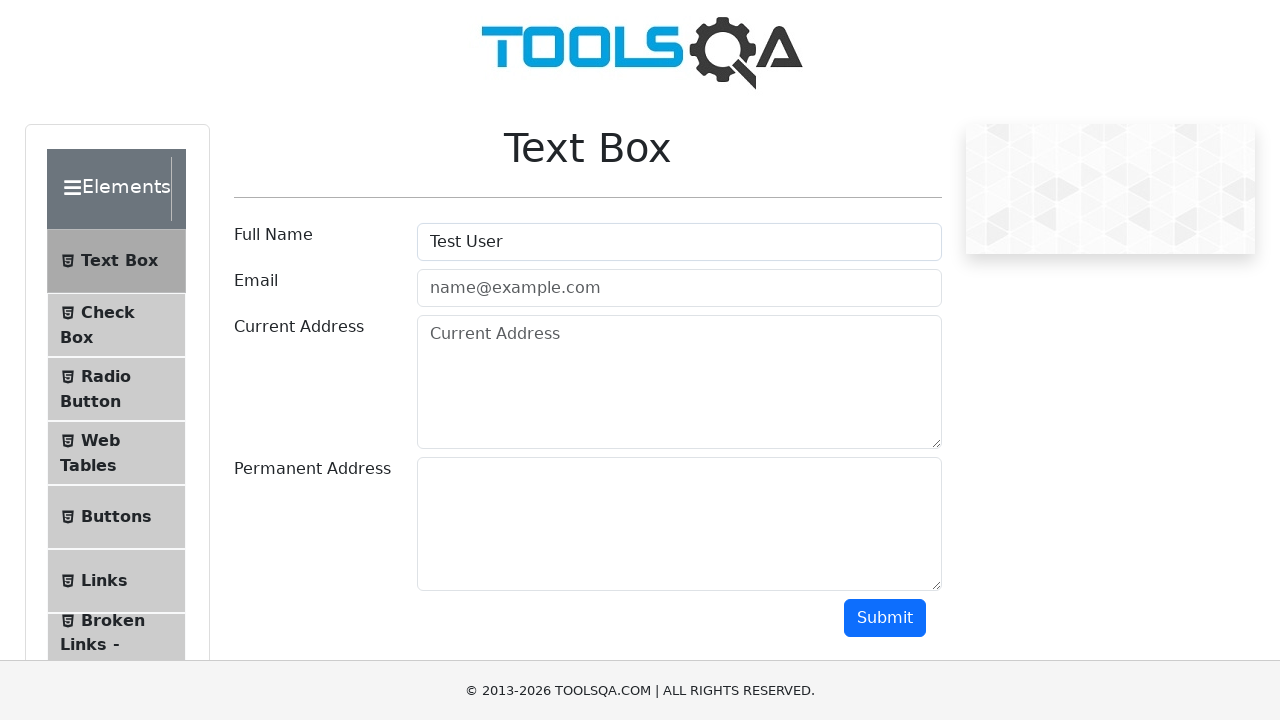

Filled email field with 'test@test.com' on #userEmail
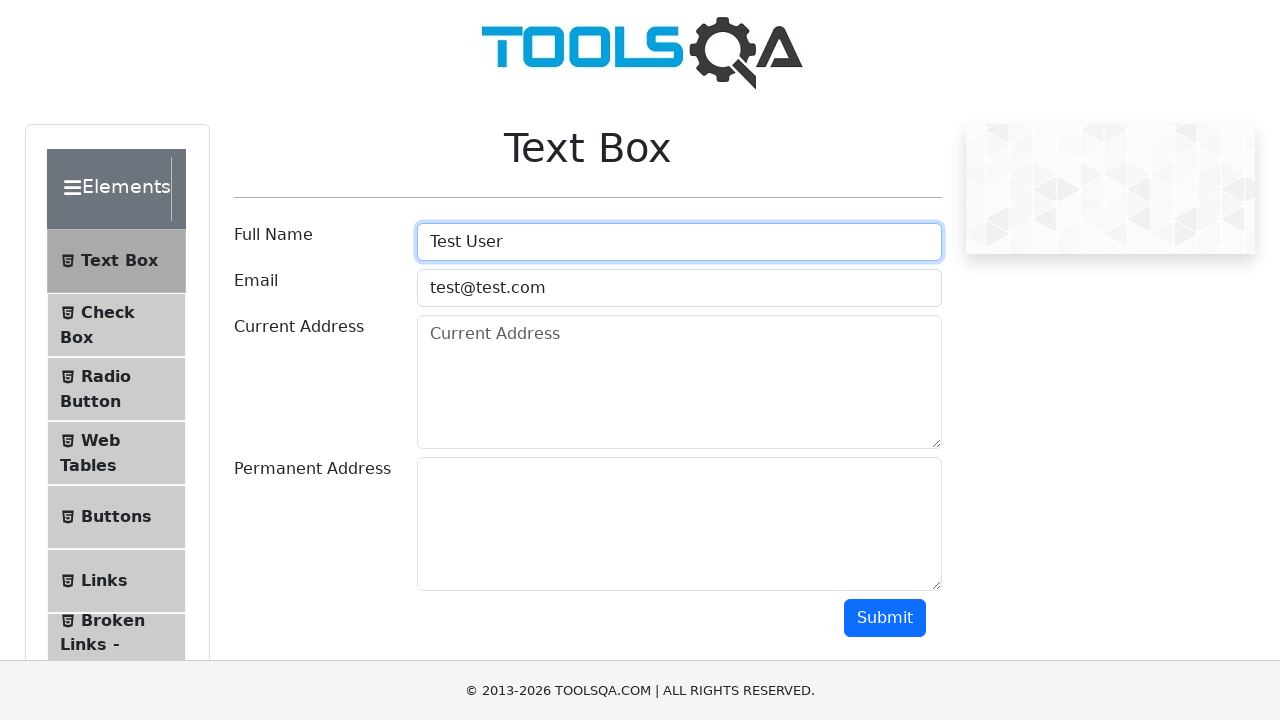

Filled current address field with multi-line address on #currentAddress
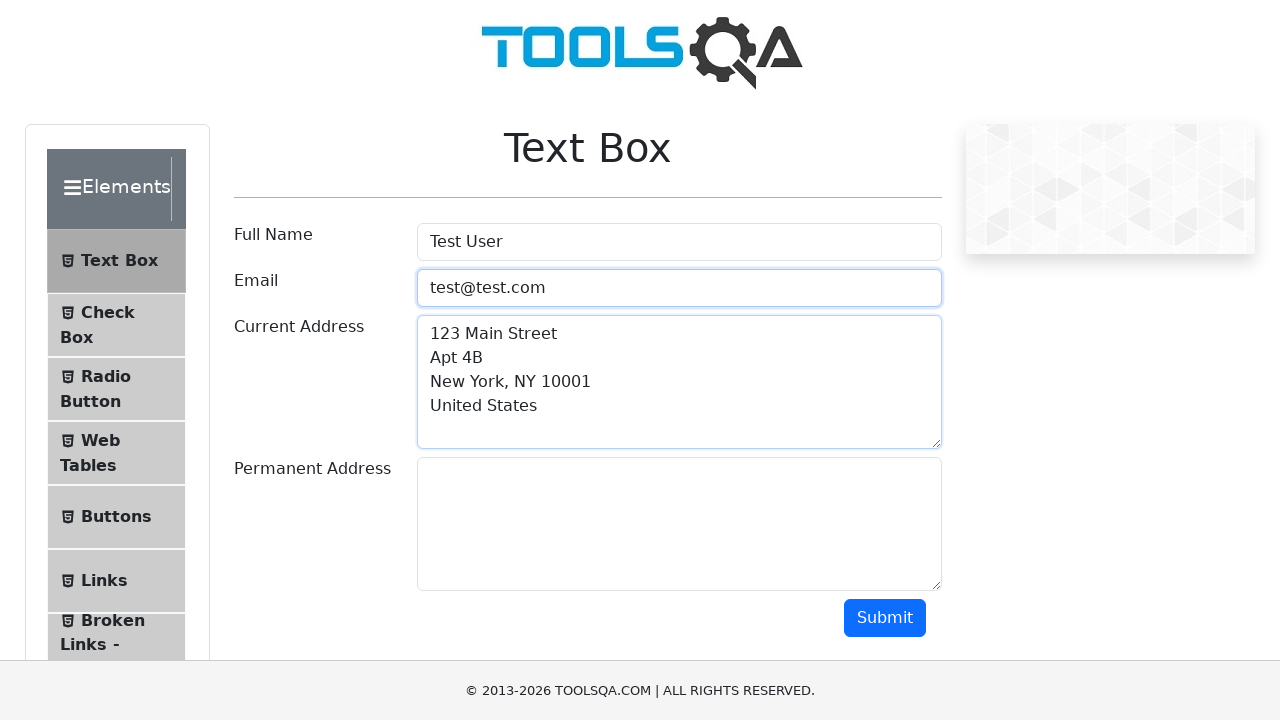

Filled permanent address field with multi-line address on #permanentAddress
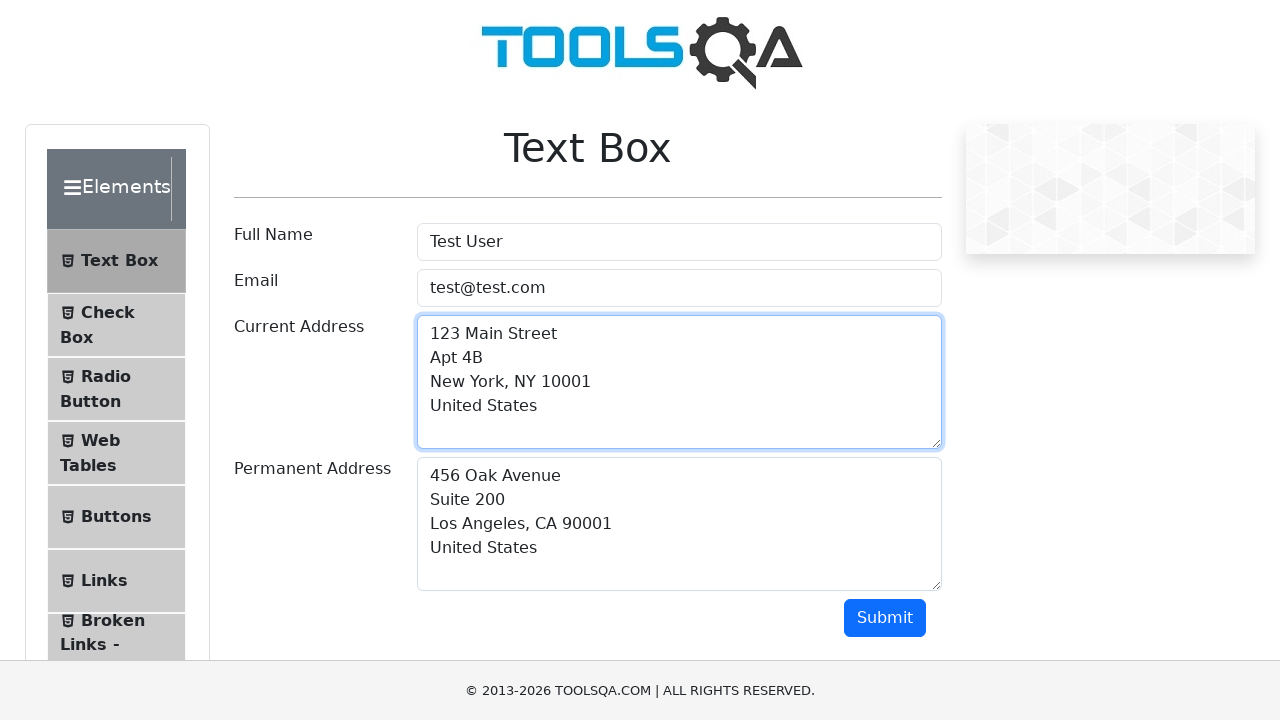

Clicked submit button to submit the form at (885, 618) on #submit
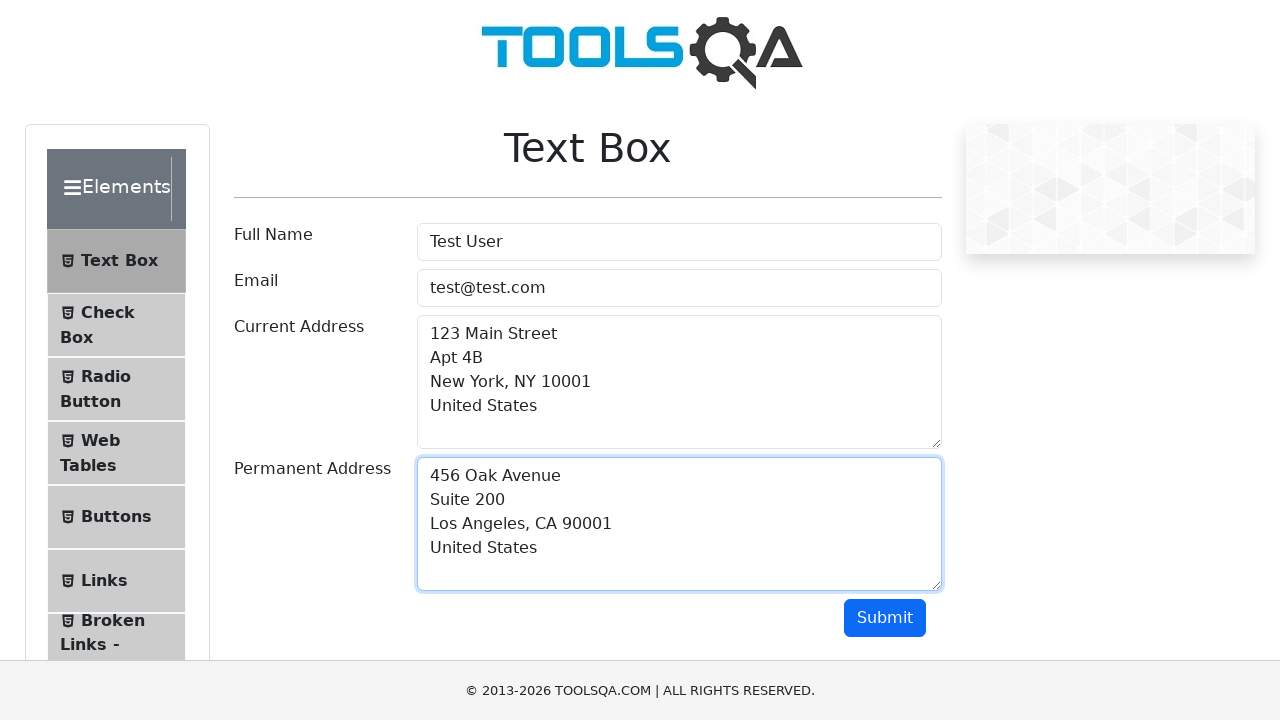

Form submission completed after 2 second wait
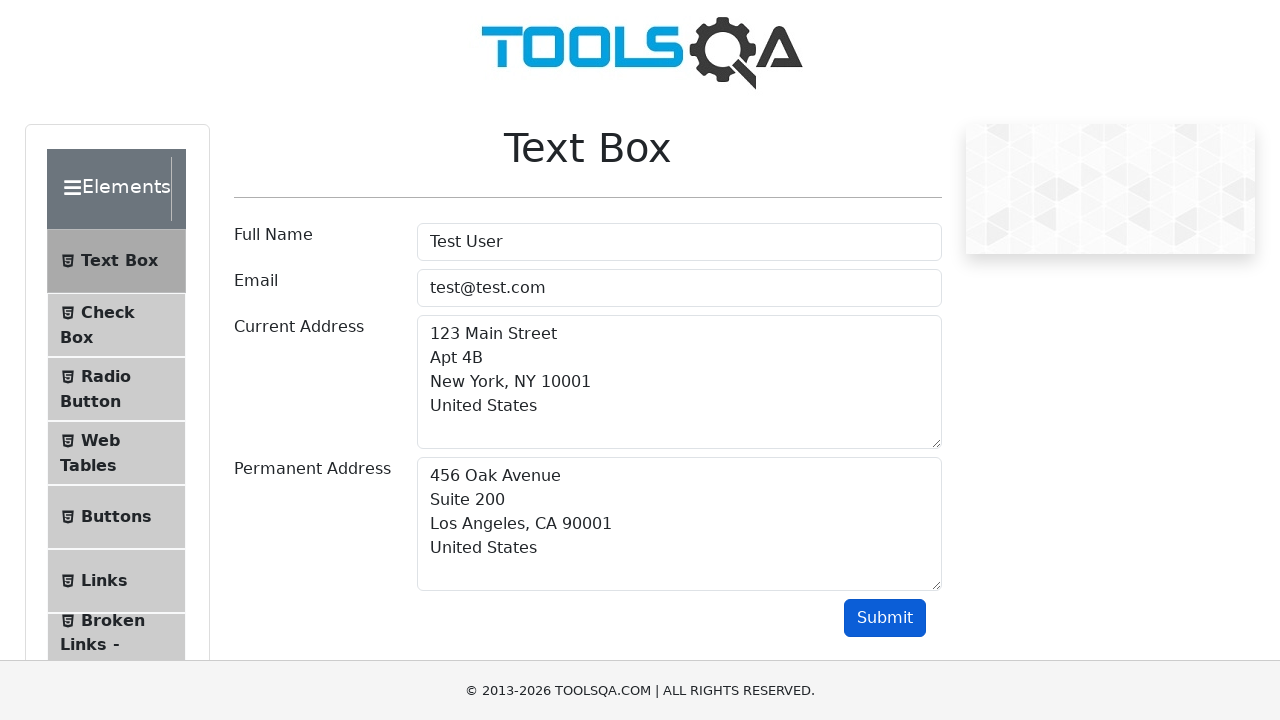

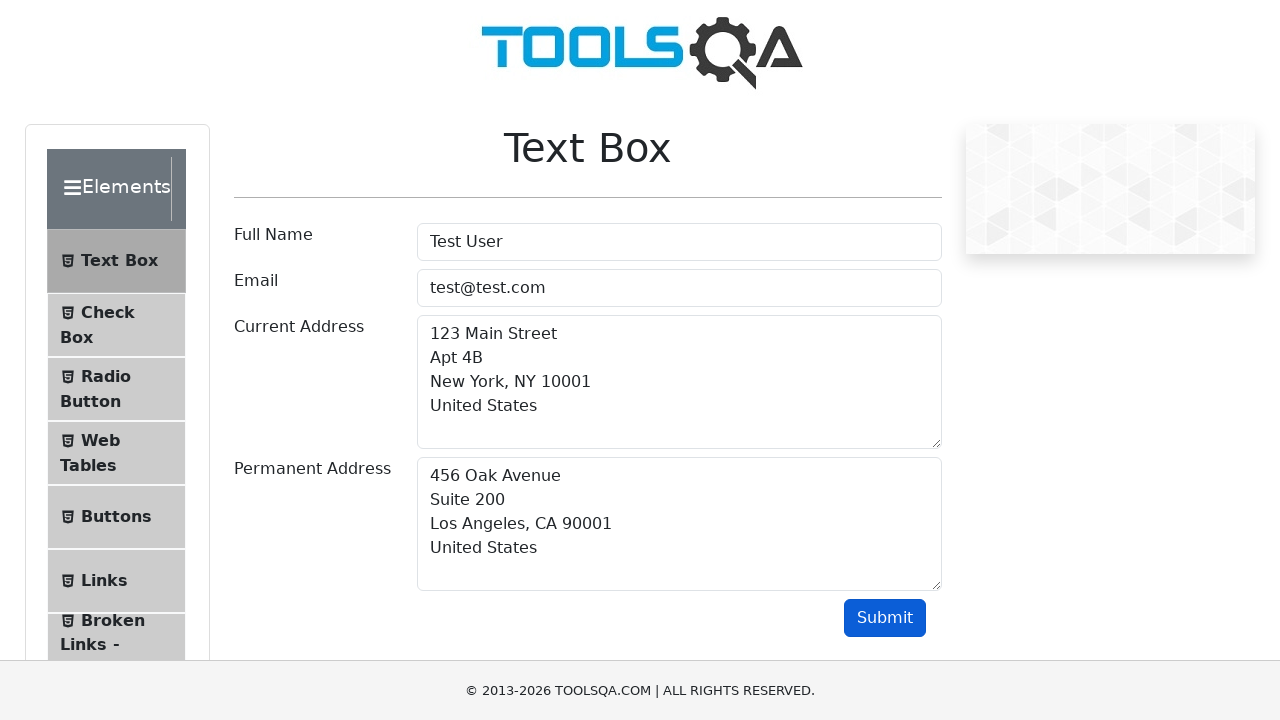